Tests that browser back button correctly navigates between filter views

Starting URL: https://demo.playwright.dev/todomvc

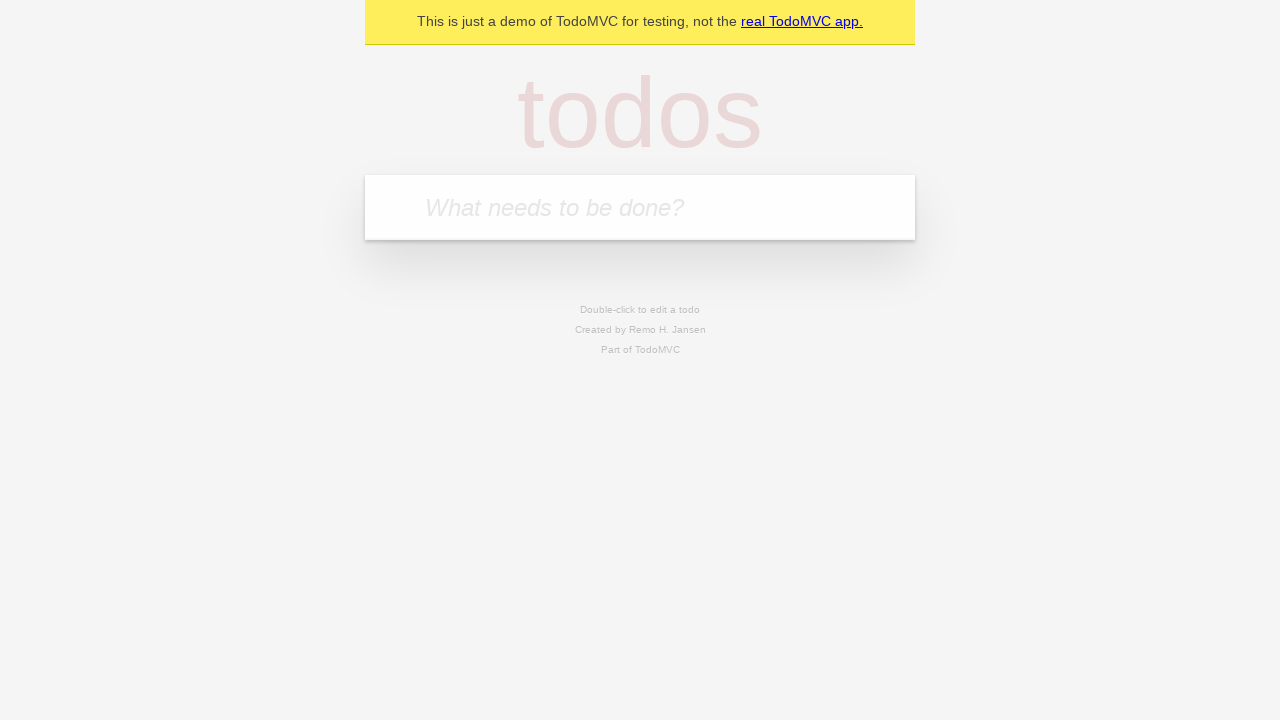

Filled new todo field with 'buy some cheese' on internal:attr=[placeholder="What needs to be done?"i]
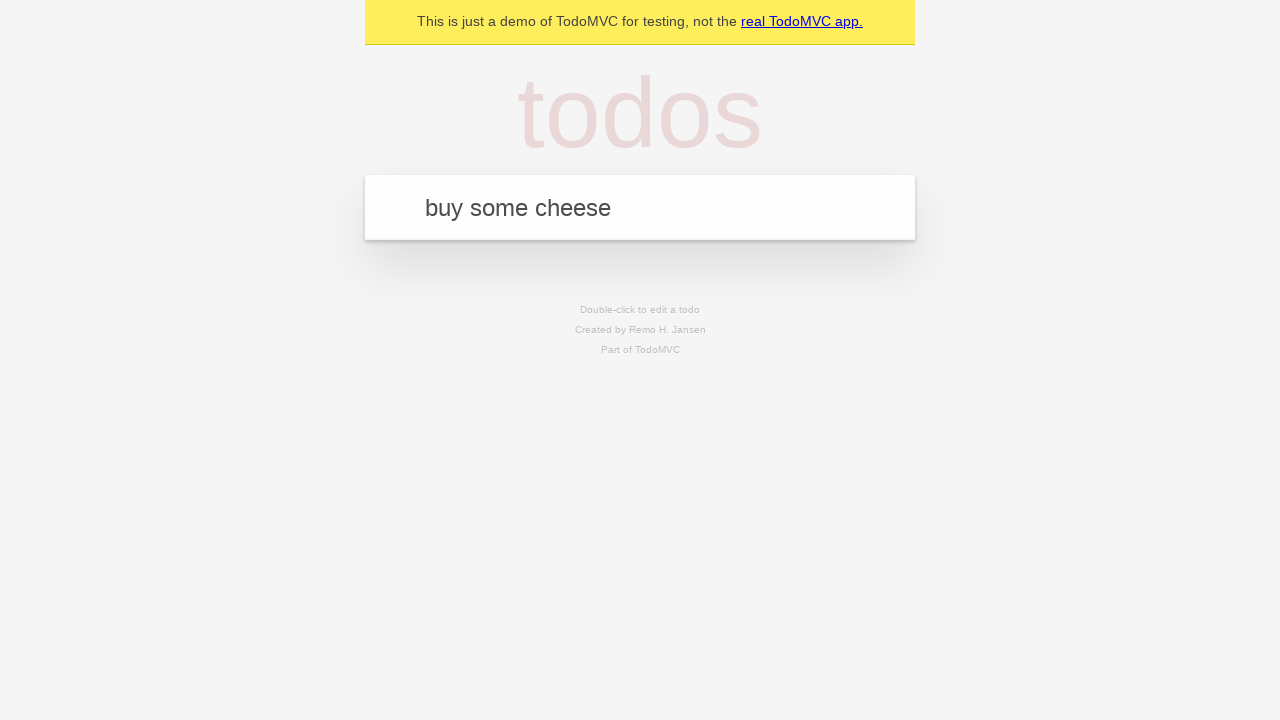

Pressed Enter to add first todo on internal:attr=[placeholder="What needs to be done?"i]
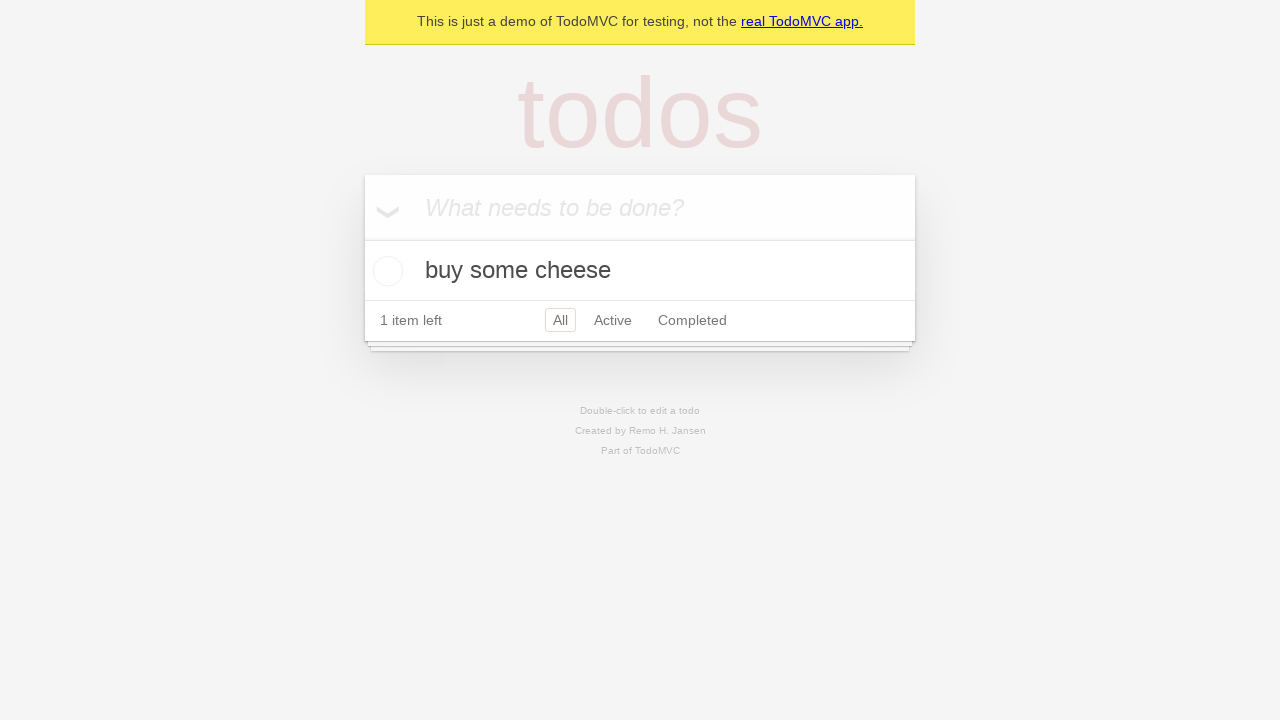

Filled new todo field with 'feed the cat' on internal:attr=[placeholder="What needs to be done?"i]
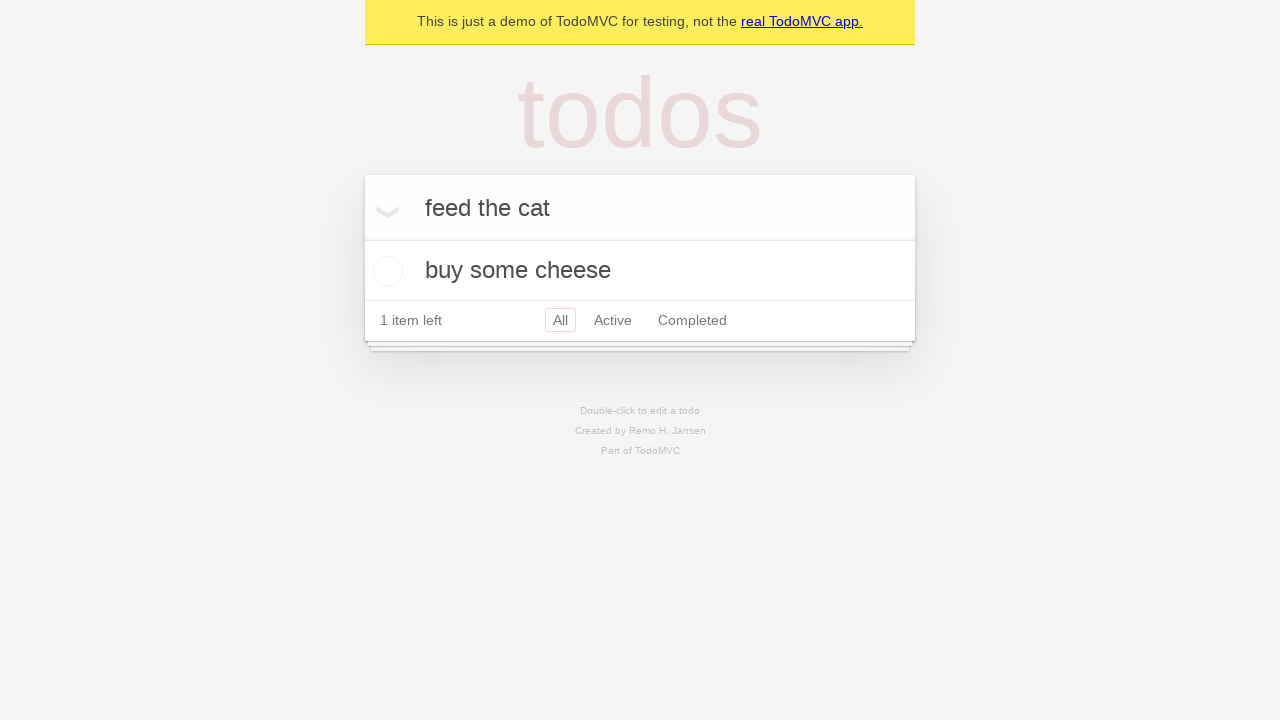

Pressed Enter to add second todo on internal:attr=[placeholder="What needs to be done?"i]
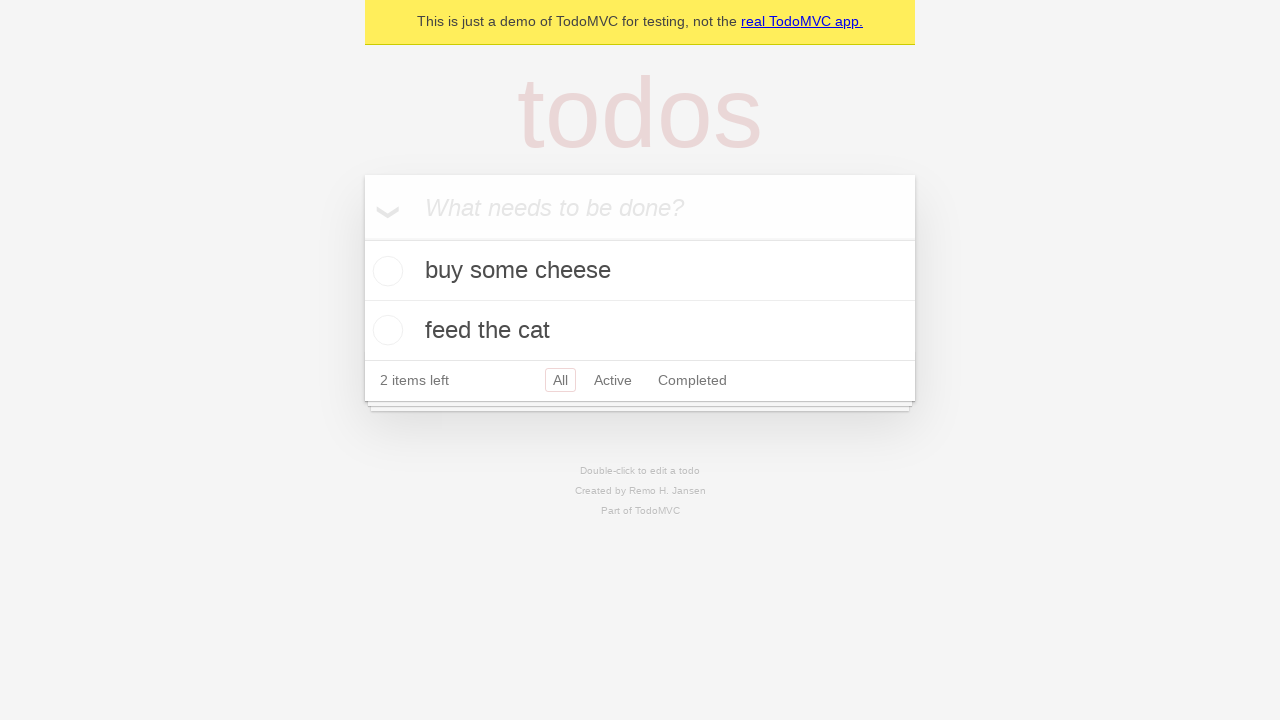

Filled new todo field with 'book a doctors appointment' on internal:attr=[placeholder="What needs to be done?"i]
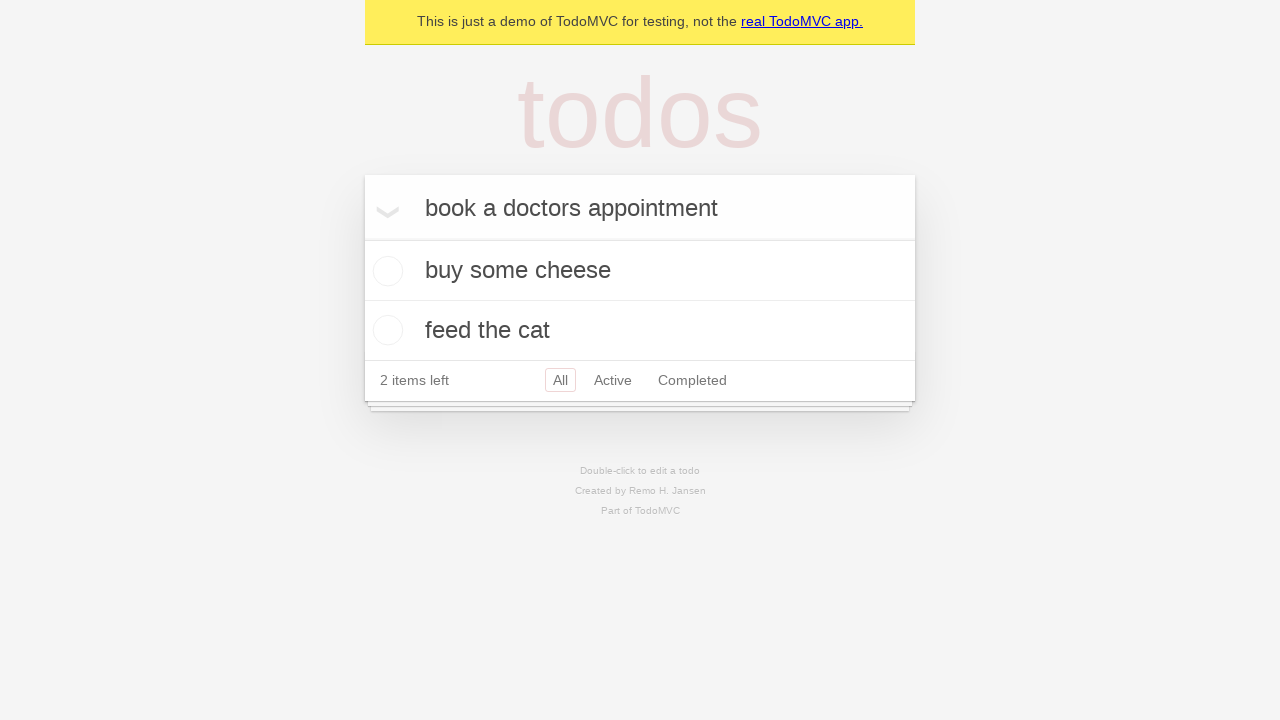

Pressed Enter to add third todo on internal:attr=[placeholder="What needs to be done?"i]
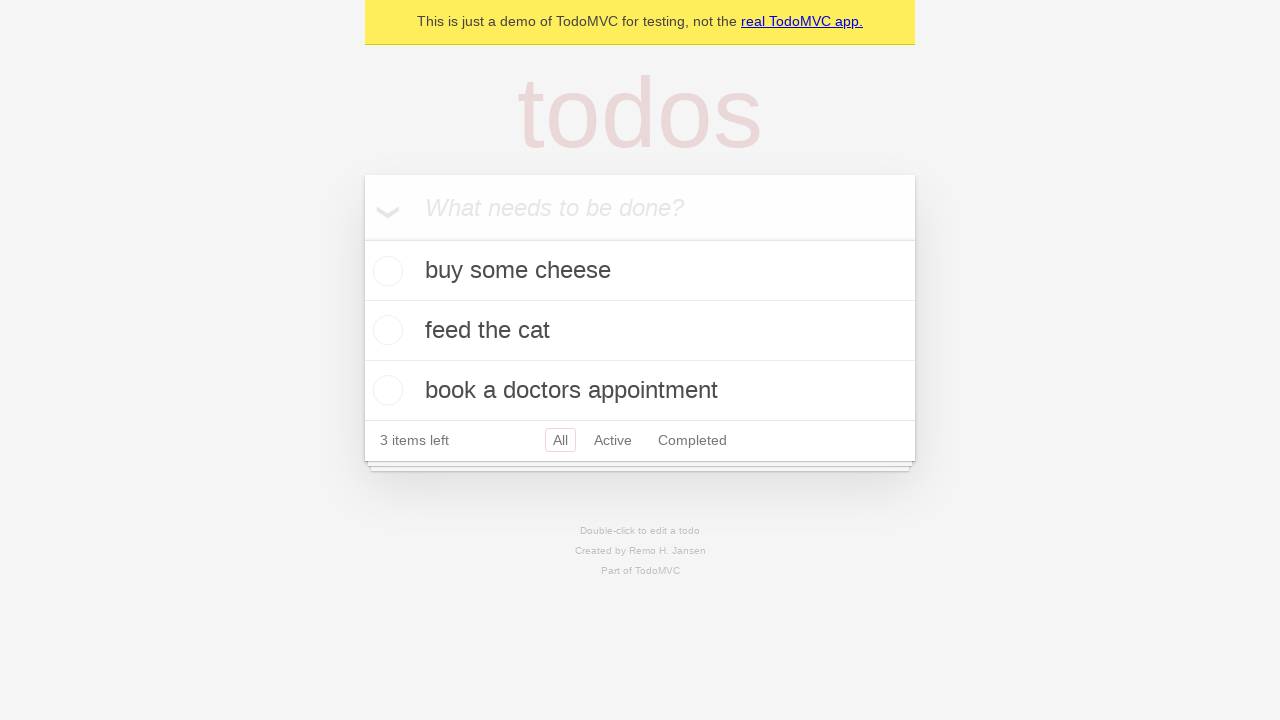

Waited for all 3 todos to be displayed
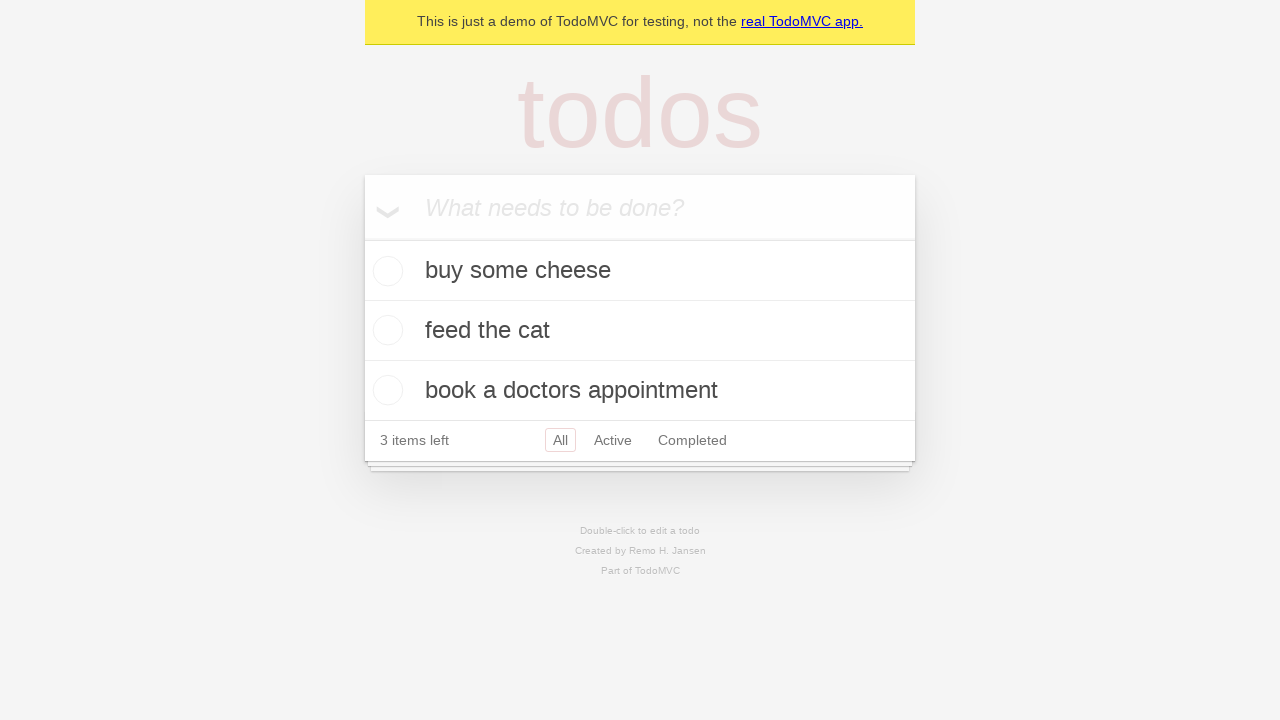

Checked the second todo item at (385, 330) on internal:testid=[data-testid="todo-item"s] >> nth=1 >> internal:role=checkbox
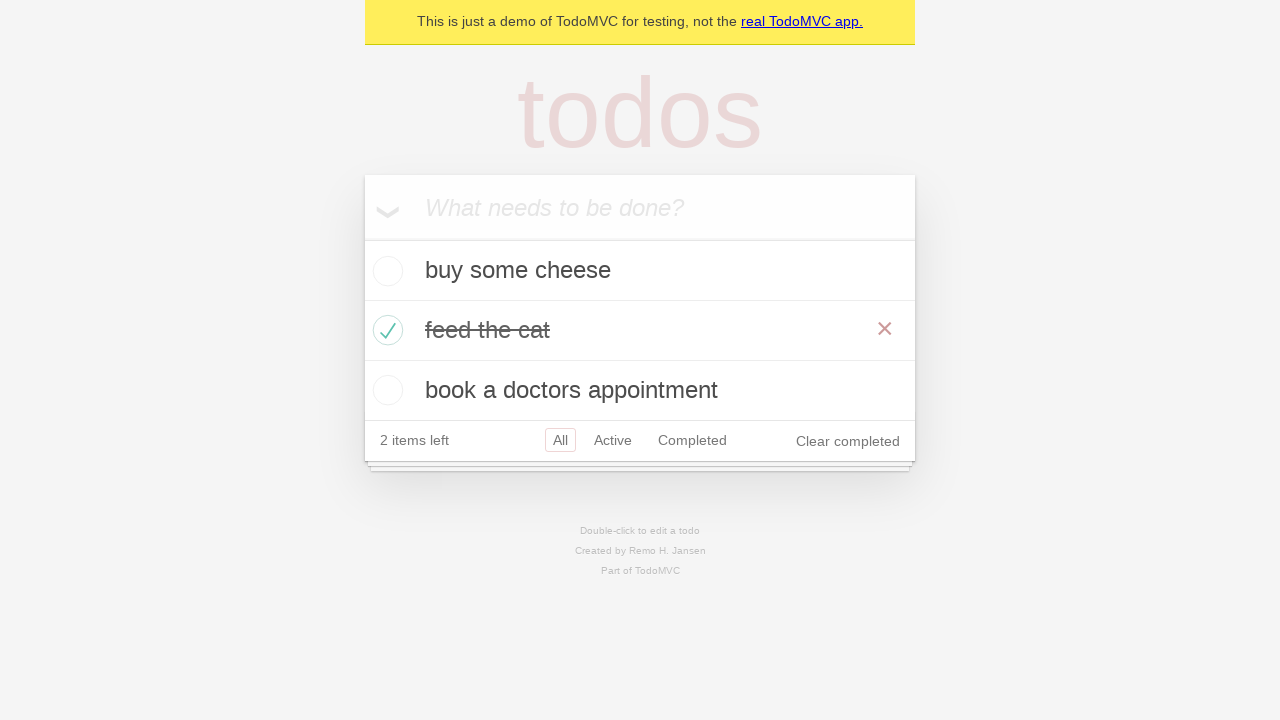

Clicked 'All' filter link at (560, 440) on internal:role=link[name="All"i]
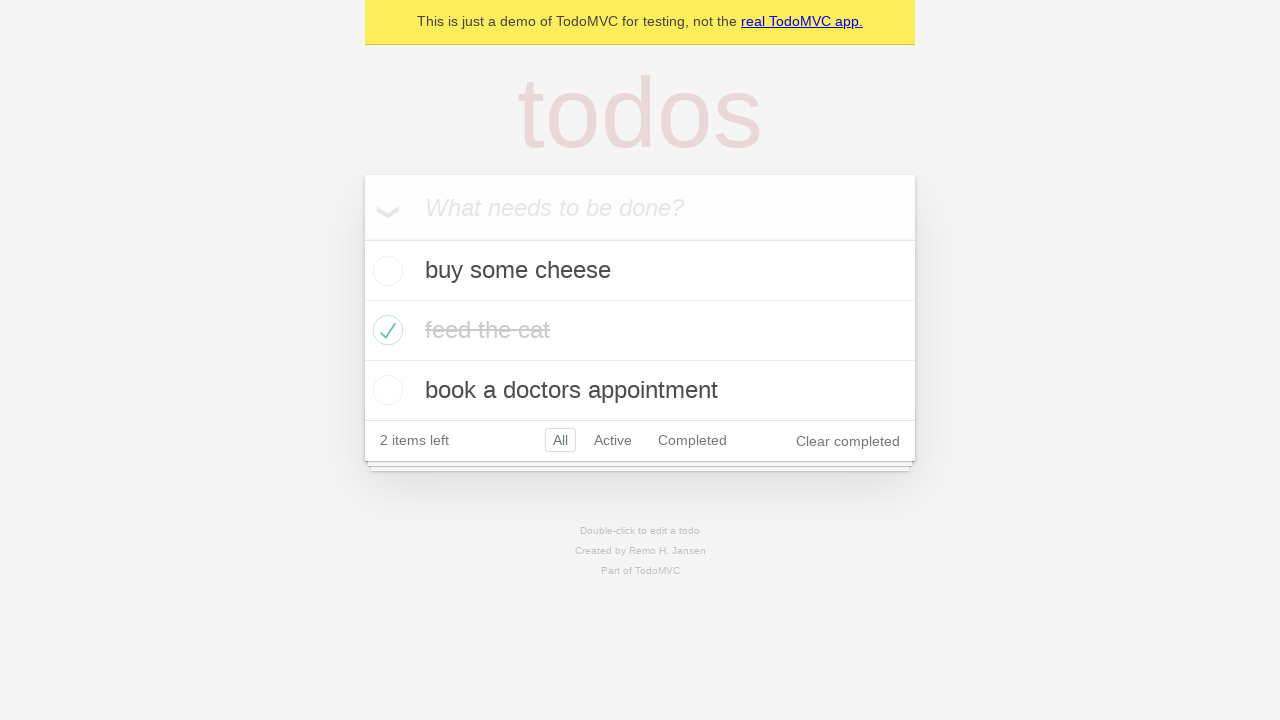

Clicked 'Active' filter link at (613, 440) on internal:role=link[name="Active"i]
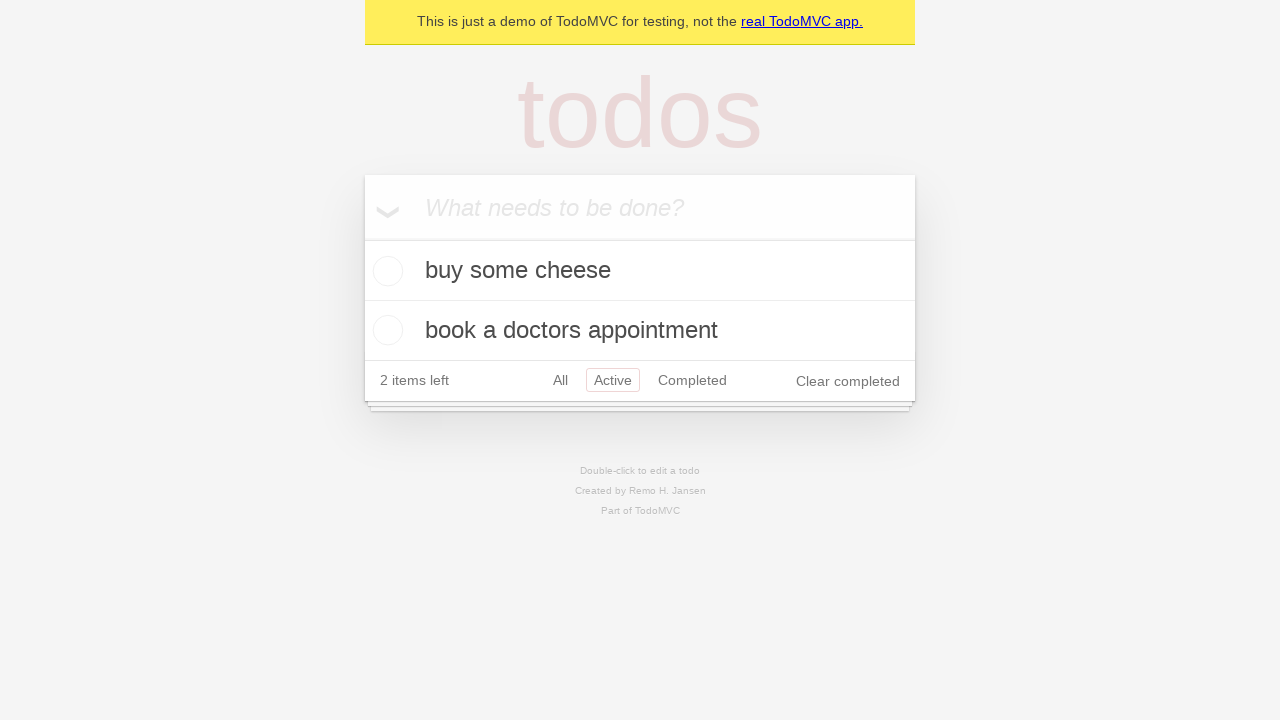

Clicked 'Completed' filter link at (692, 380) on internal:role=link[name="Completed"i]
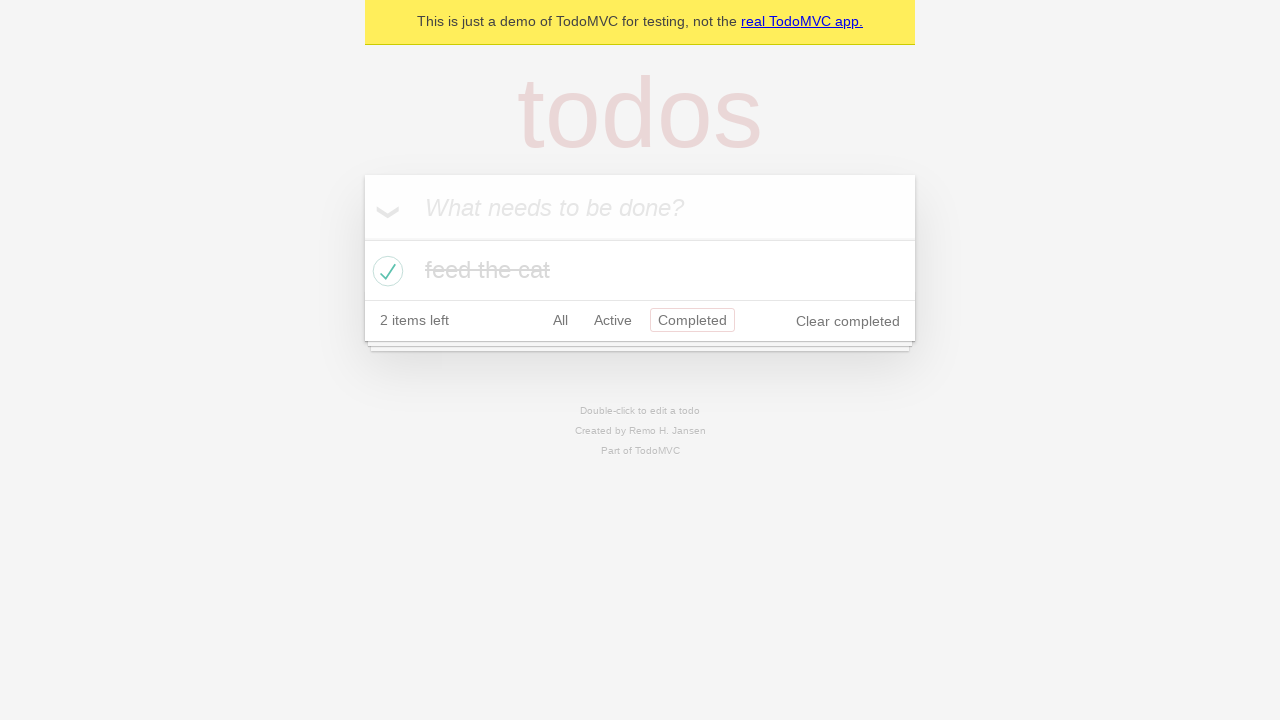

Used browser back button to navigate back from Completed filter
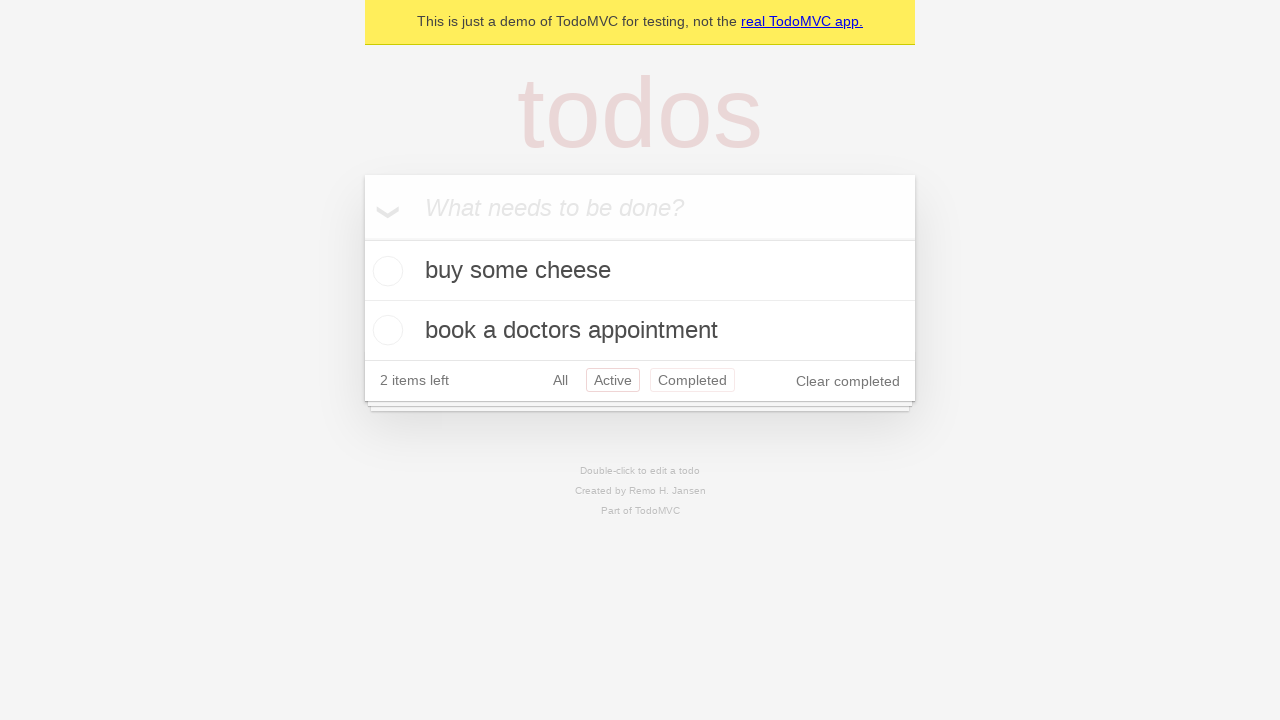

Used browser back button to navigate back from Active filter
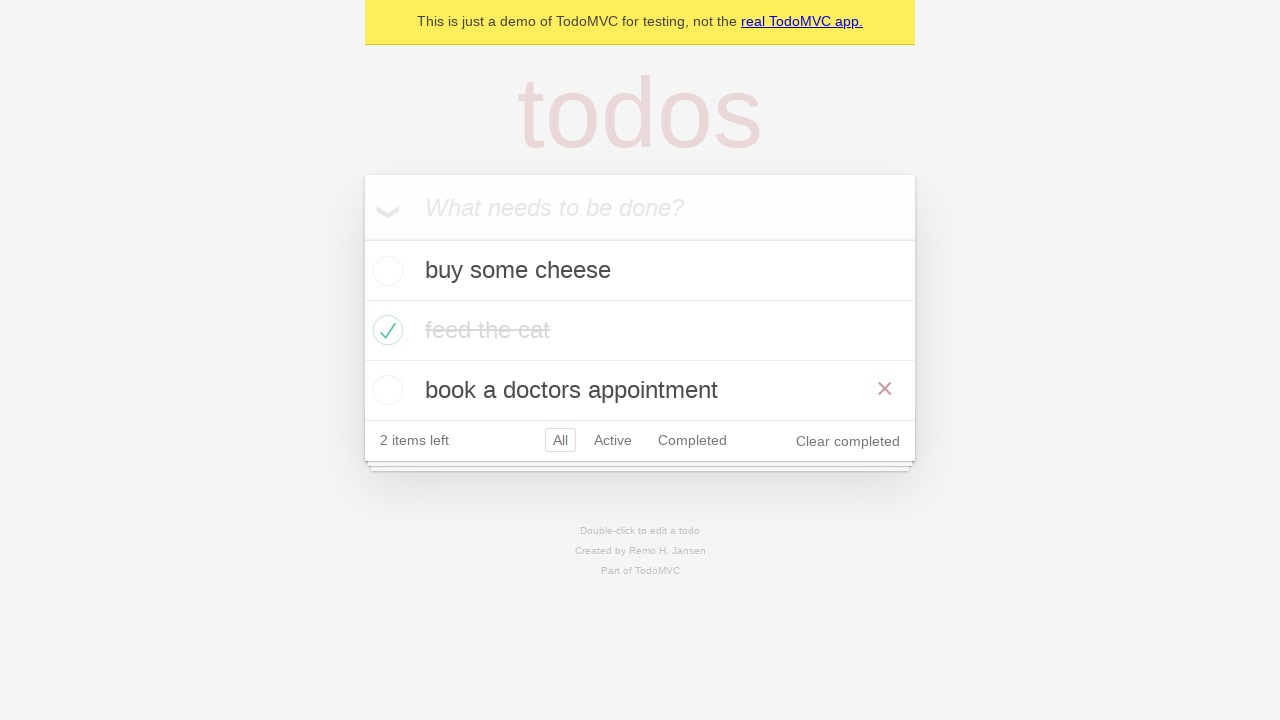

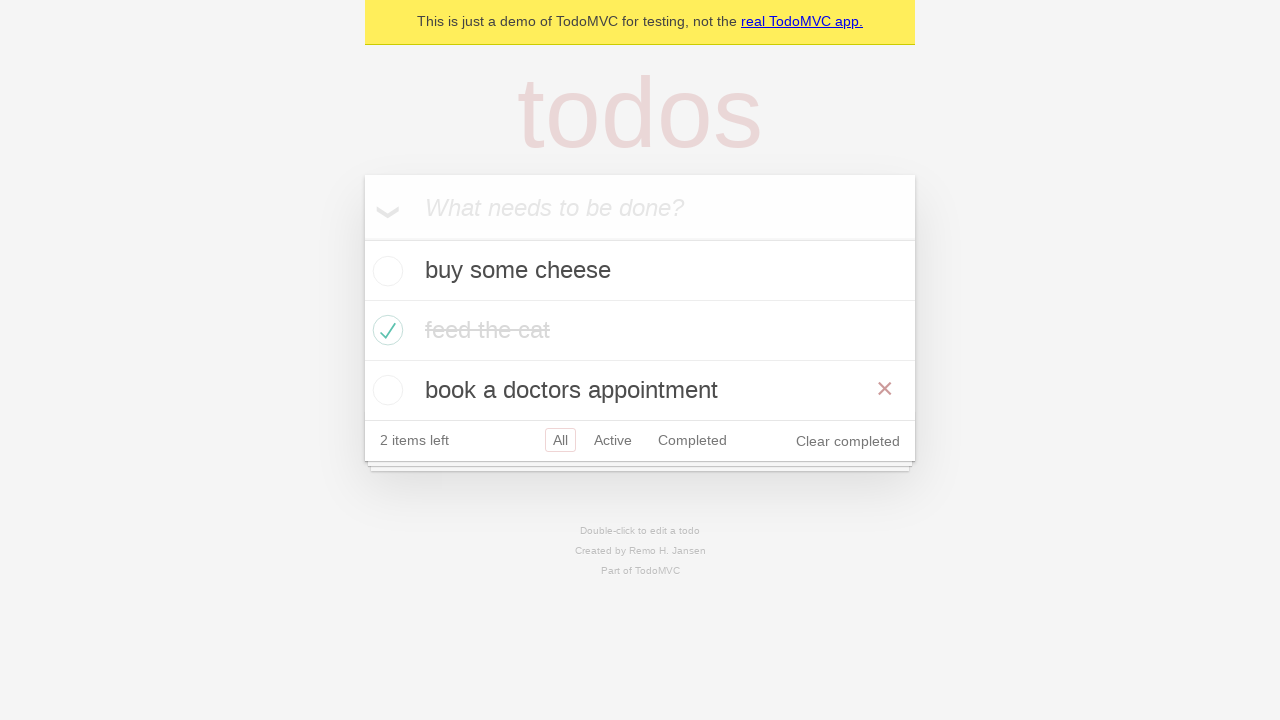